Tests a registration form by filling out all fields including first name, last name, username, email, password, phone, gender, date of birth, department, job title, and programming language, then submits the form.

Starting URL: https://loopcamp.vercel.app

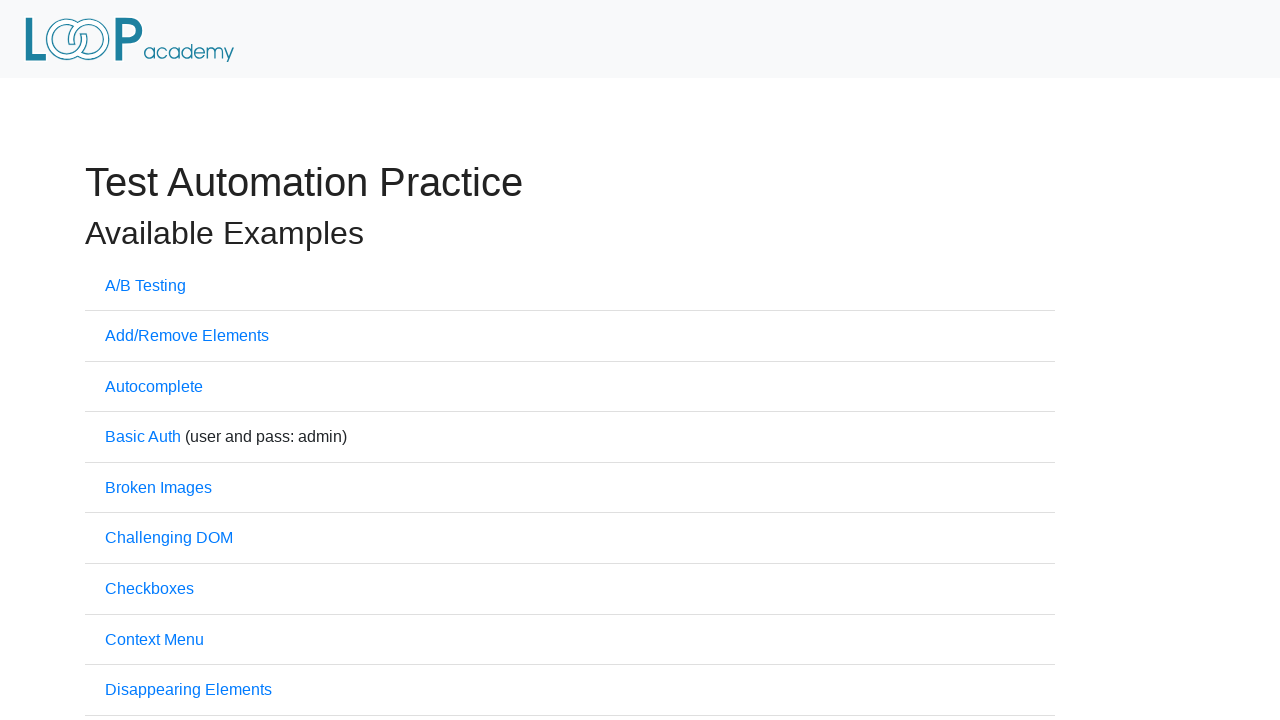

Clicked on Registration Form link at (168, 361) on xpath=//a[.='Registration Form']
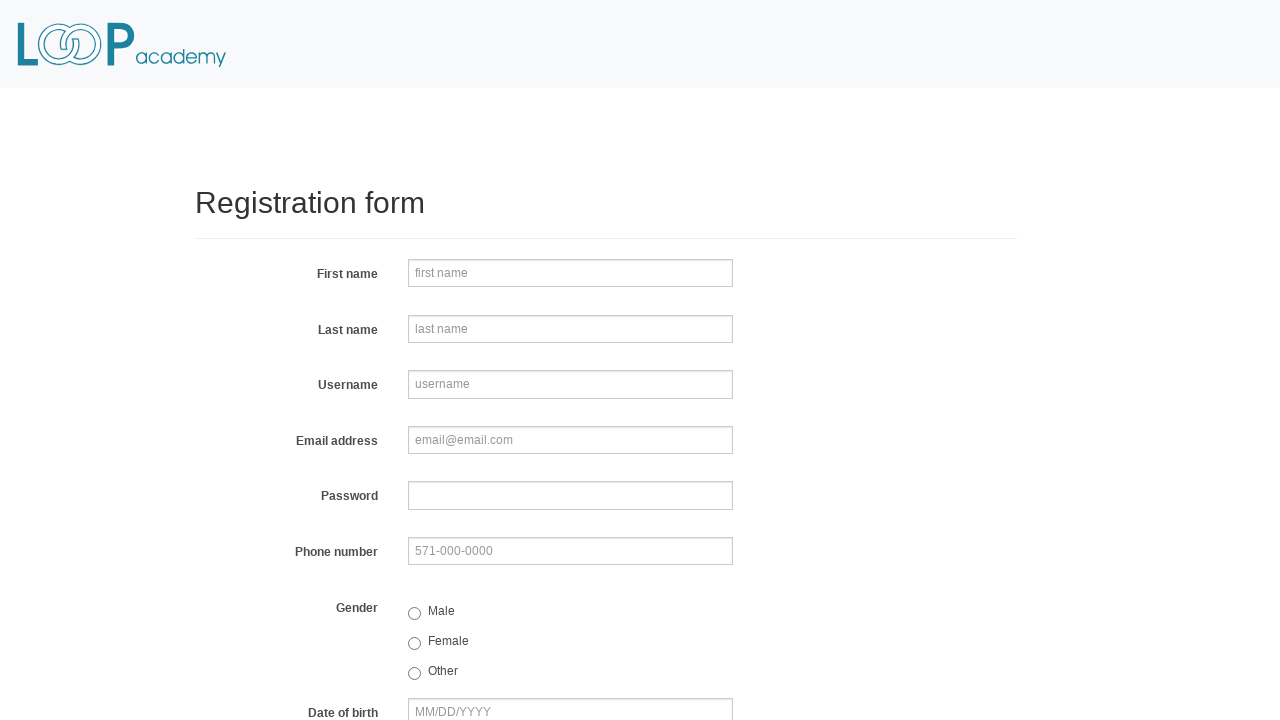

Filled first name field with 'Marcus' on input[name='firstname']
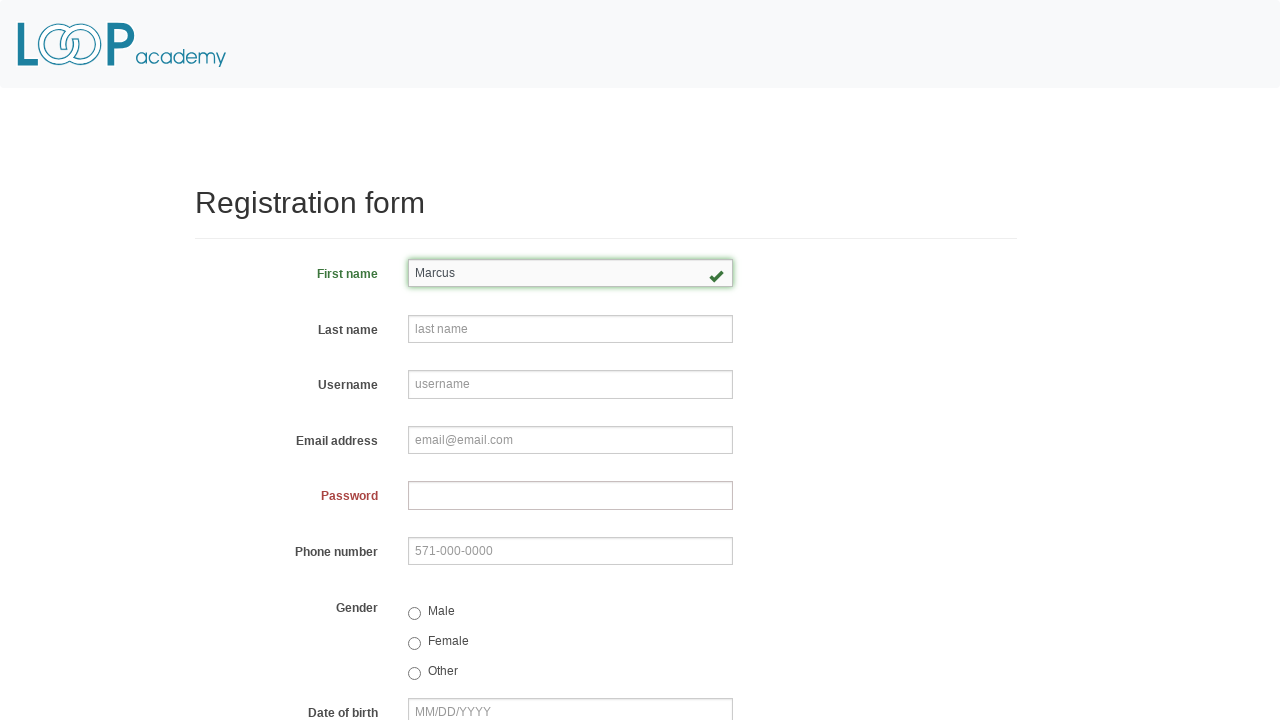

Filled last name field with 'Wellington' on input[name='lastname']
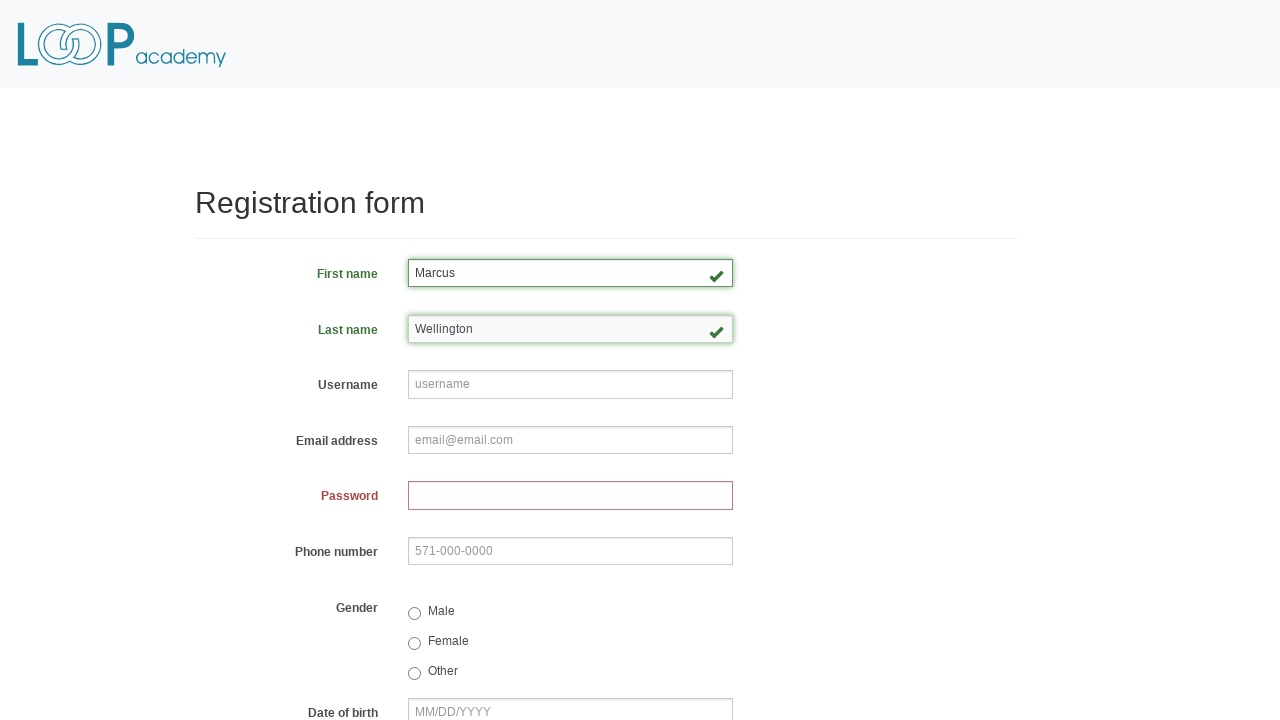

Filled username field with 'mww847' on input[name='username']
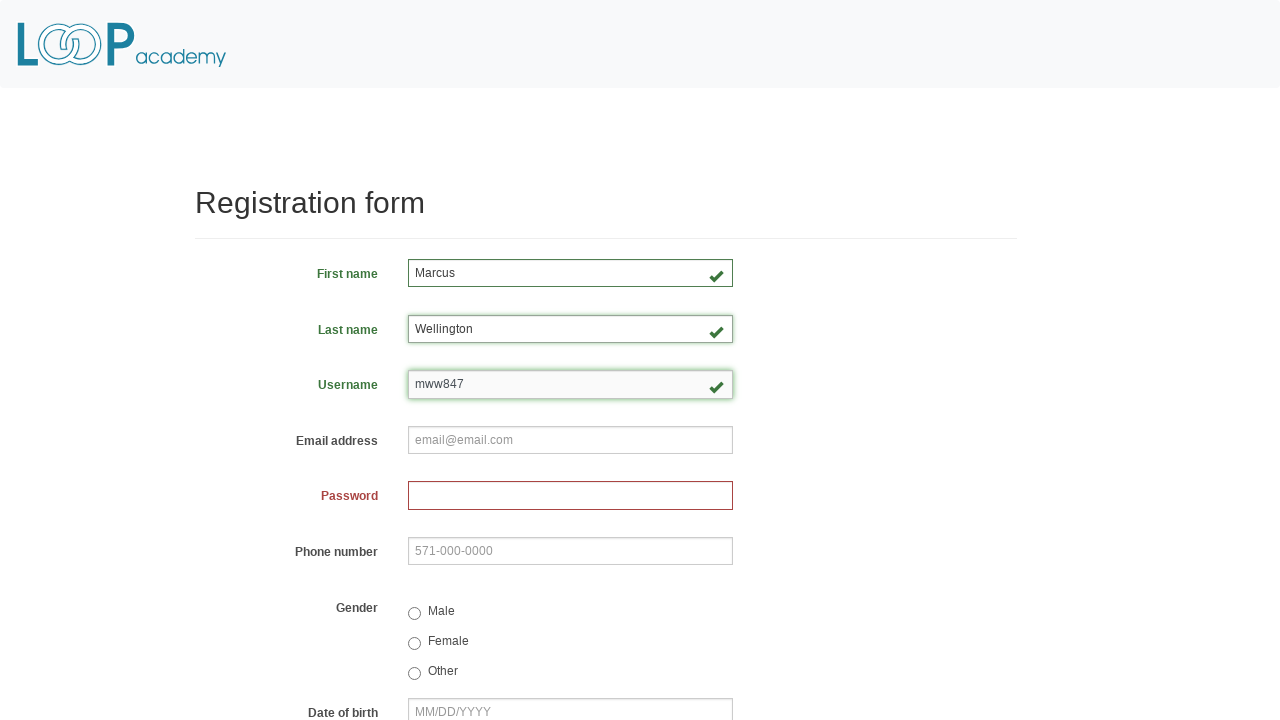

Filled email field with 'marcus.wellington@testmail.com' on input[name='email']
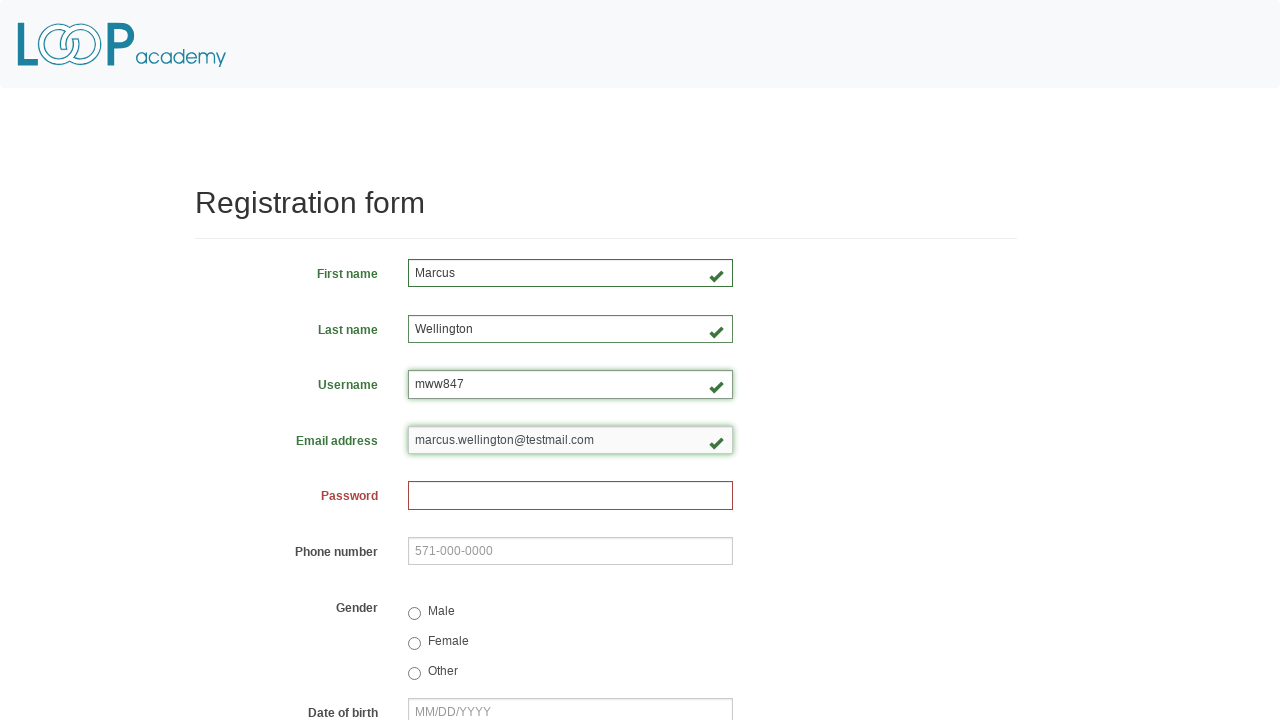

Filled password field with 'SecurePass2024!' on input[name='password']
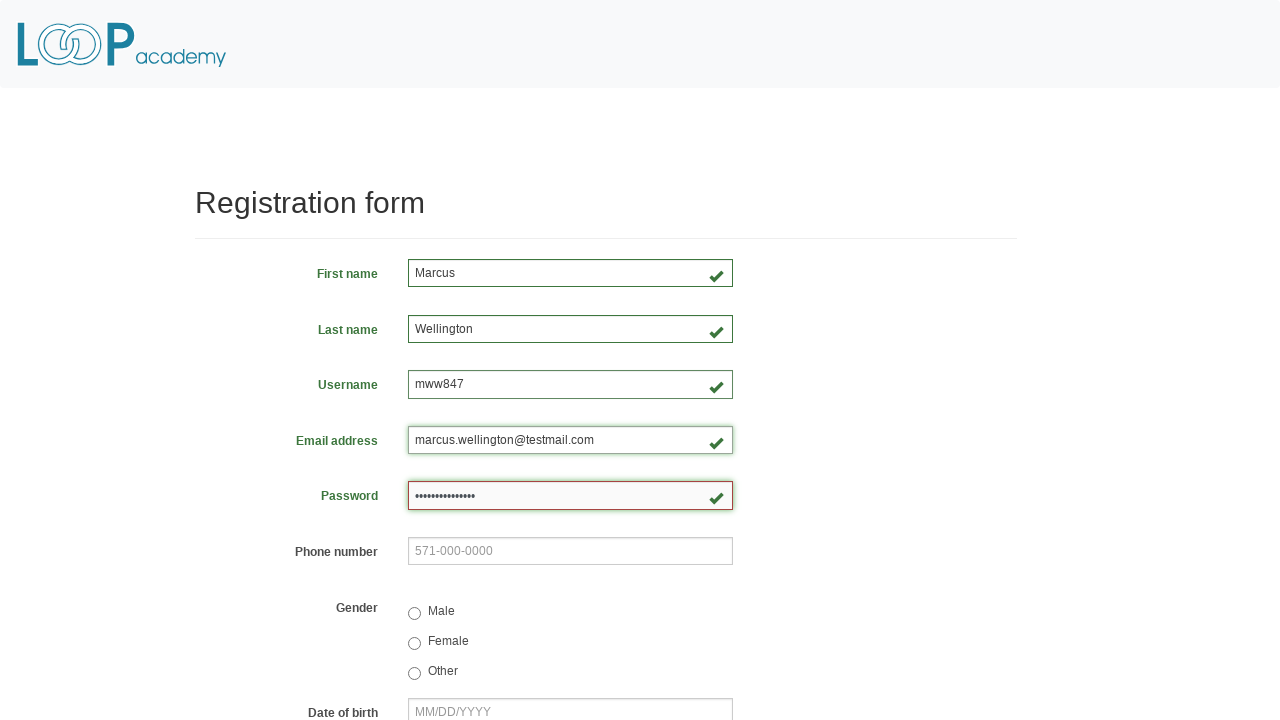

Filled phone number field with '571-482-9137' on input[name='phone']
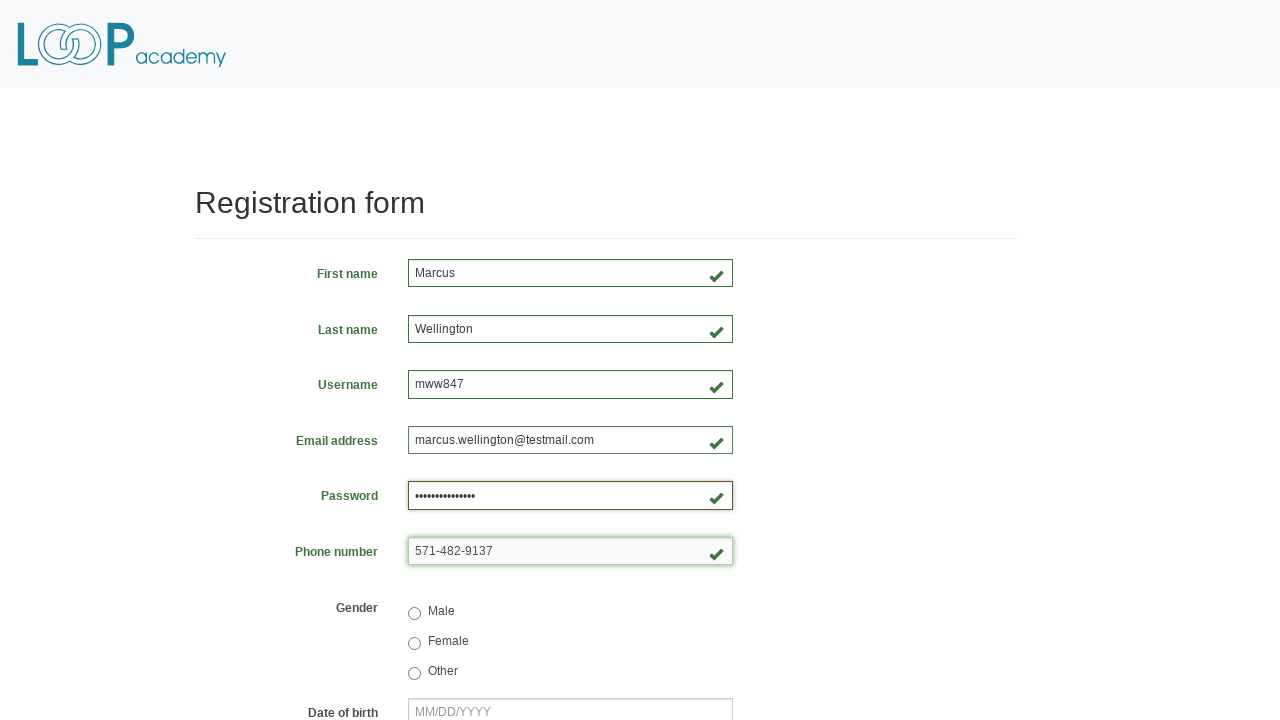

Selected 'other' gender option at (414, 673) on input[value='other']
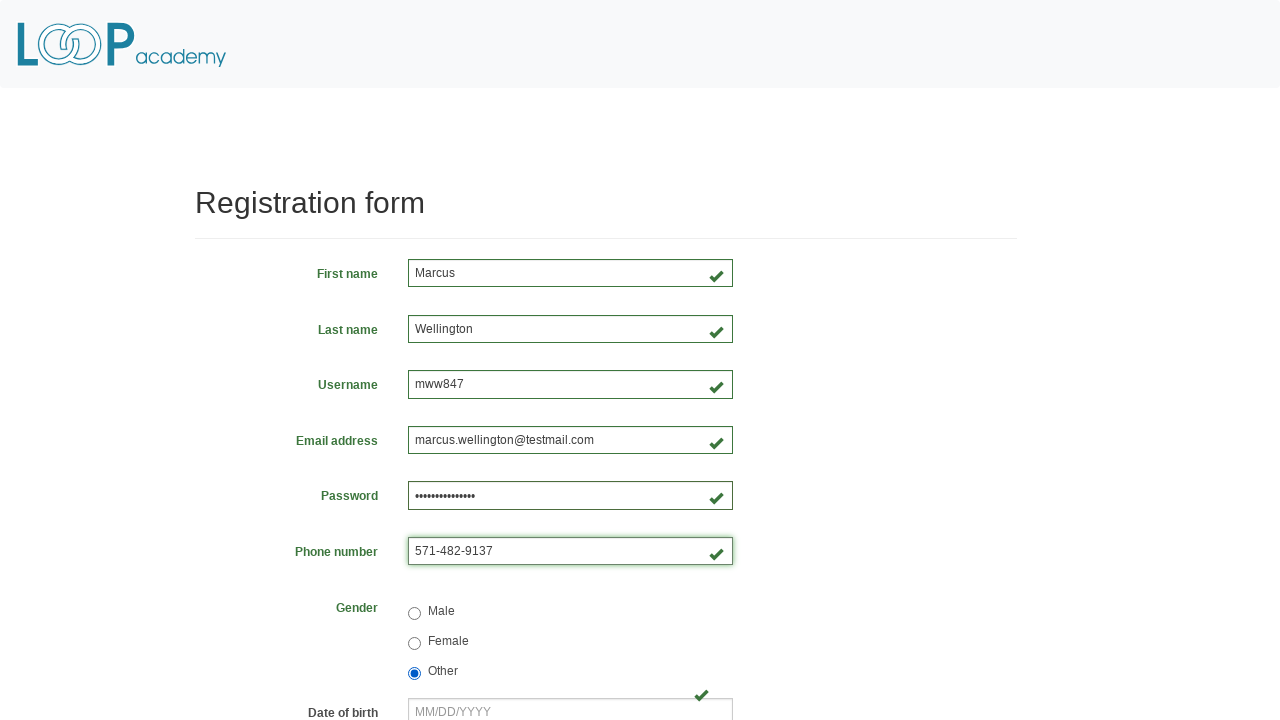

Filled date of birth field with '03/15/1992' on input[name='birthday']
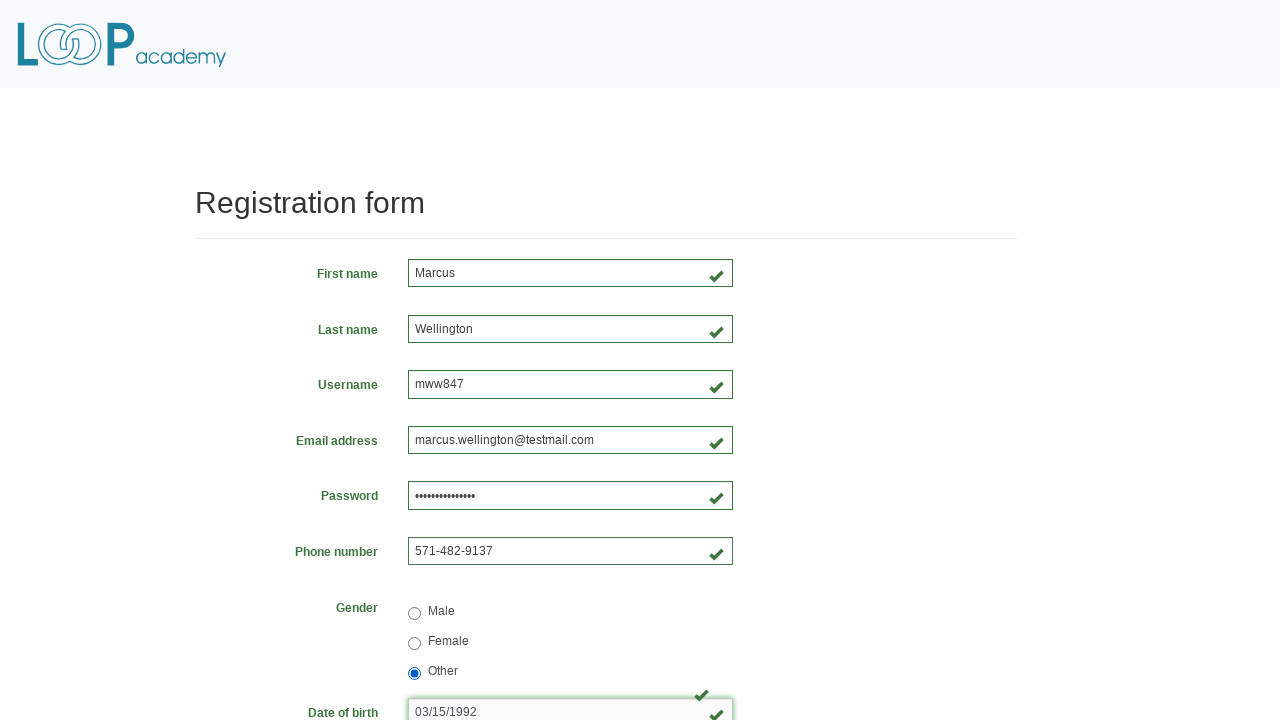

Selected 'DE' department from dropdown on select[name='department']
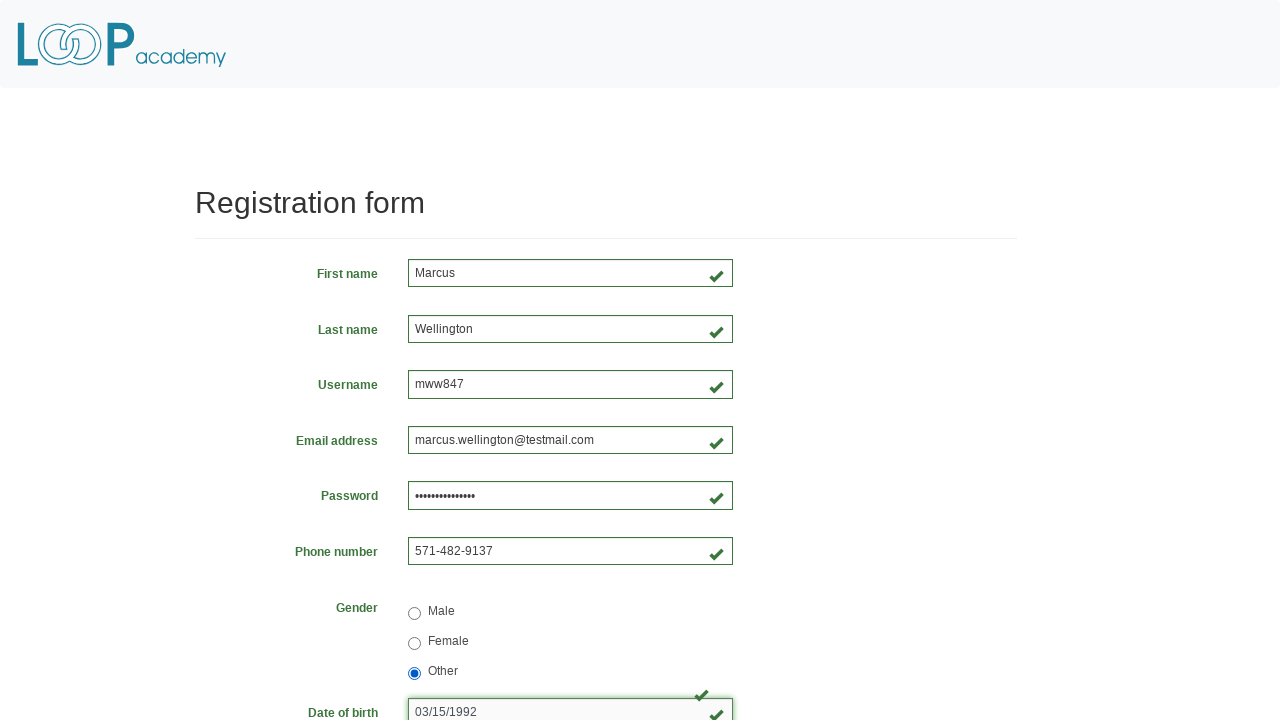

Selected 'SDET' job title from dropdown on select[name='job_title']
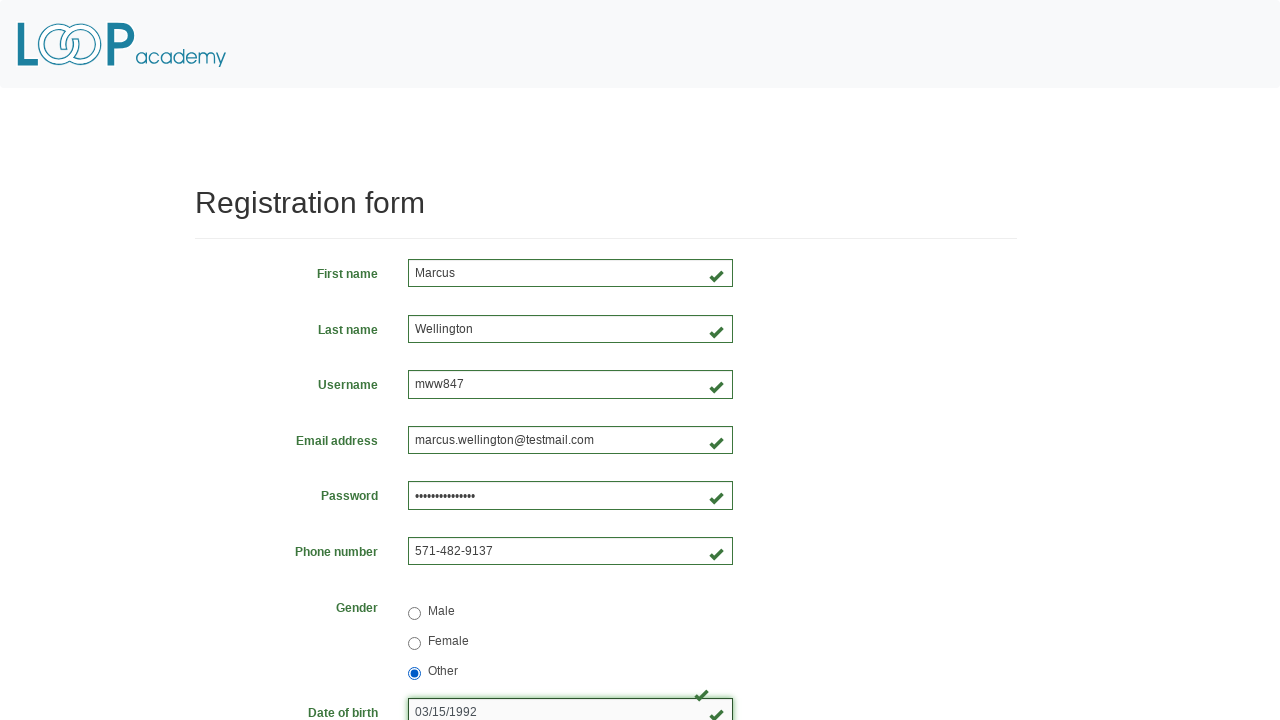

Selected Java as programming language at (465, 468) on input[value='java']
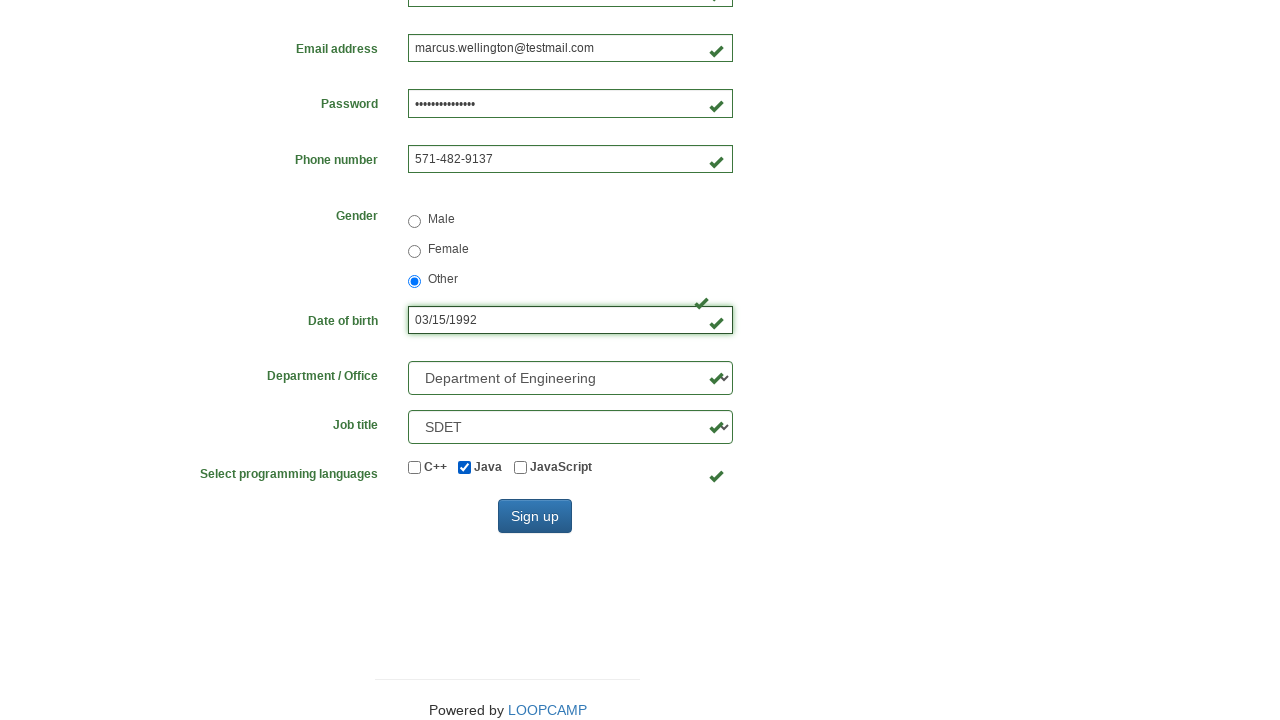

Clicked submit button to submit registration form at (535, 516) on button#wooden_spoon
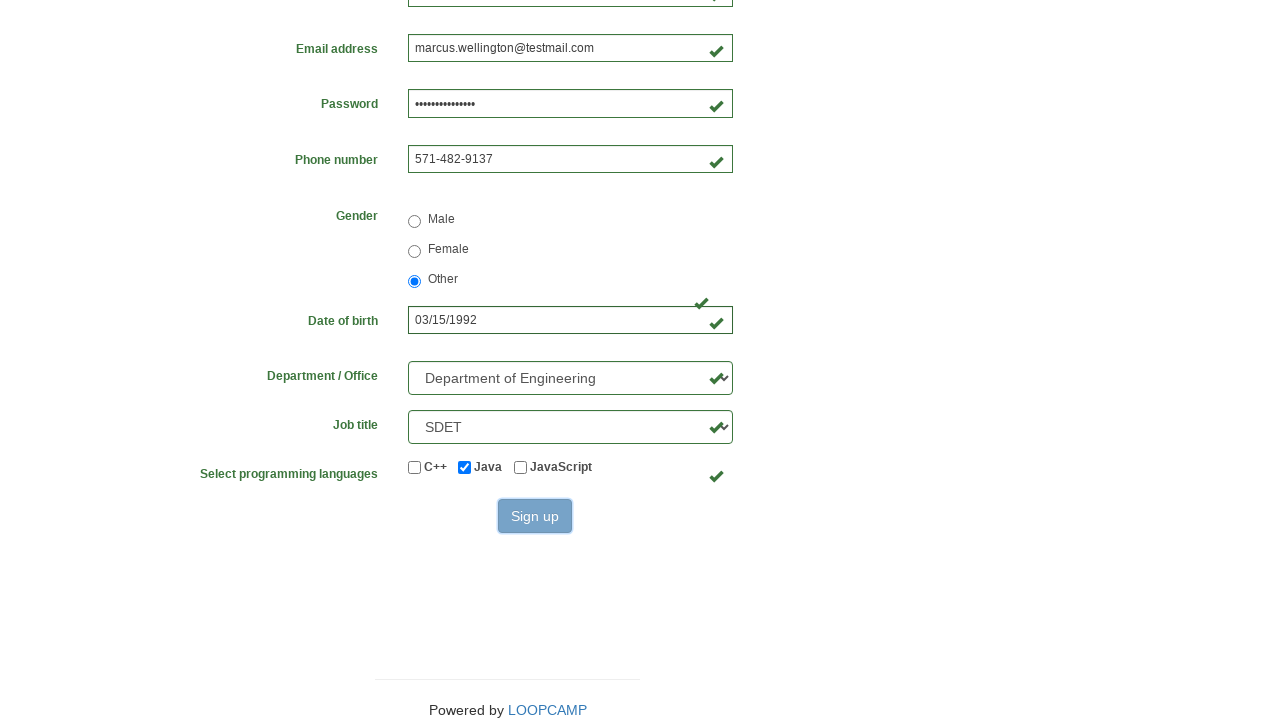

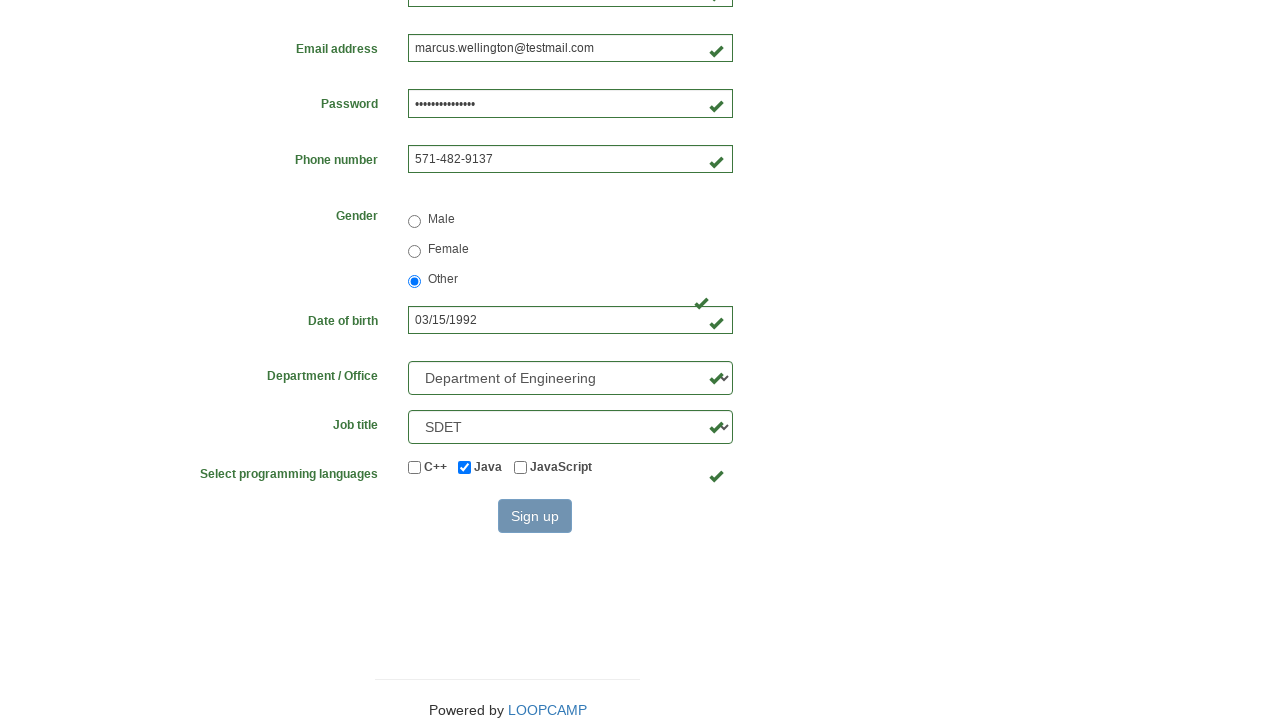